Tests DuckDuckGo search functionality by navigating to the site, entering a search term "selenium" in the search box, and submitting the search to view results.

Starting URL: https://duckduckgo.com/

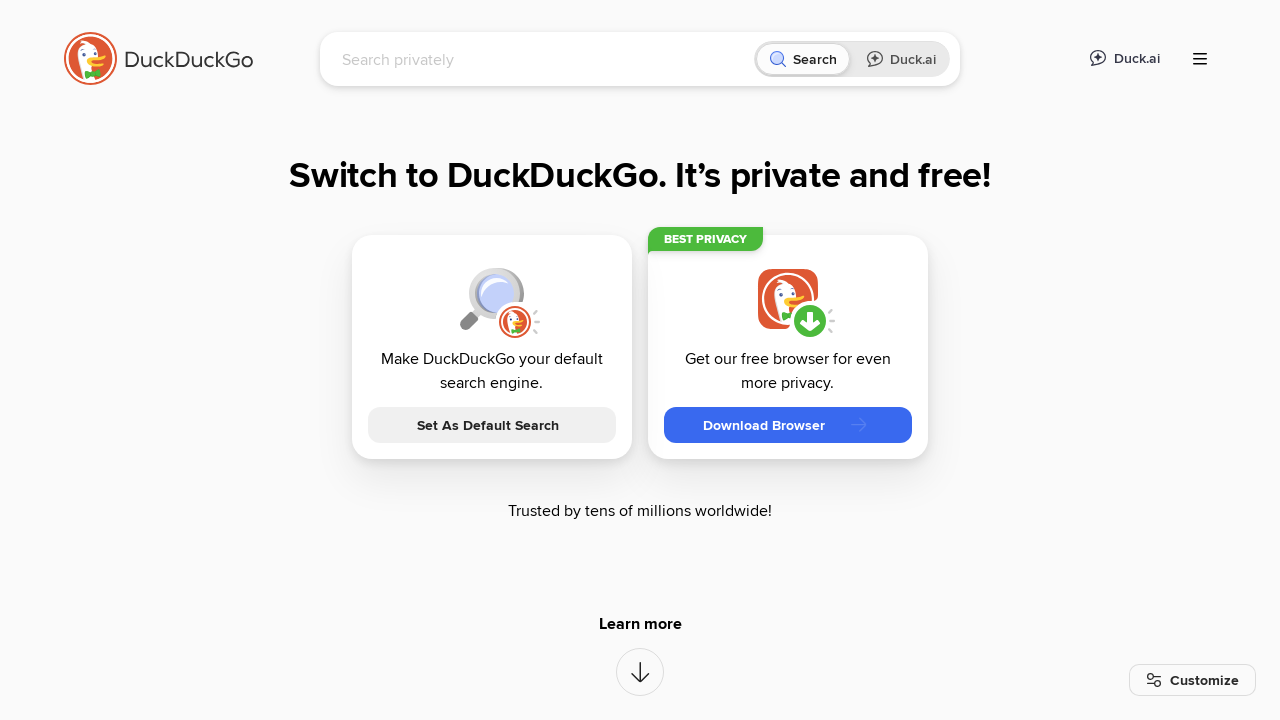

Page loaded (domcontentloaded state reached)
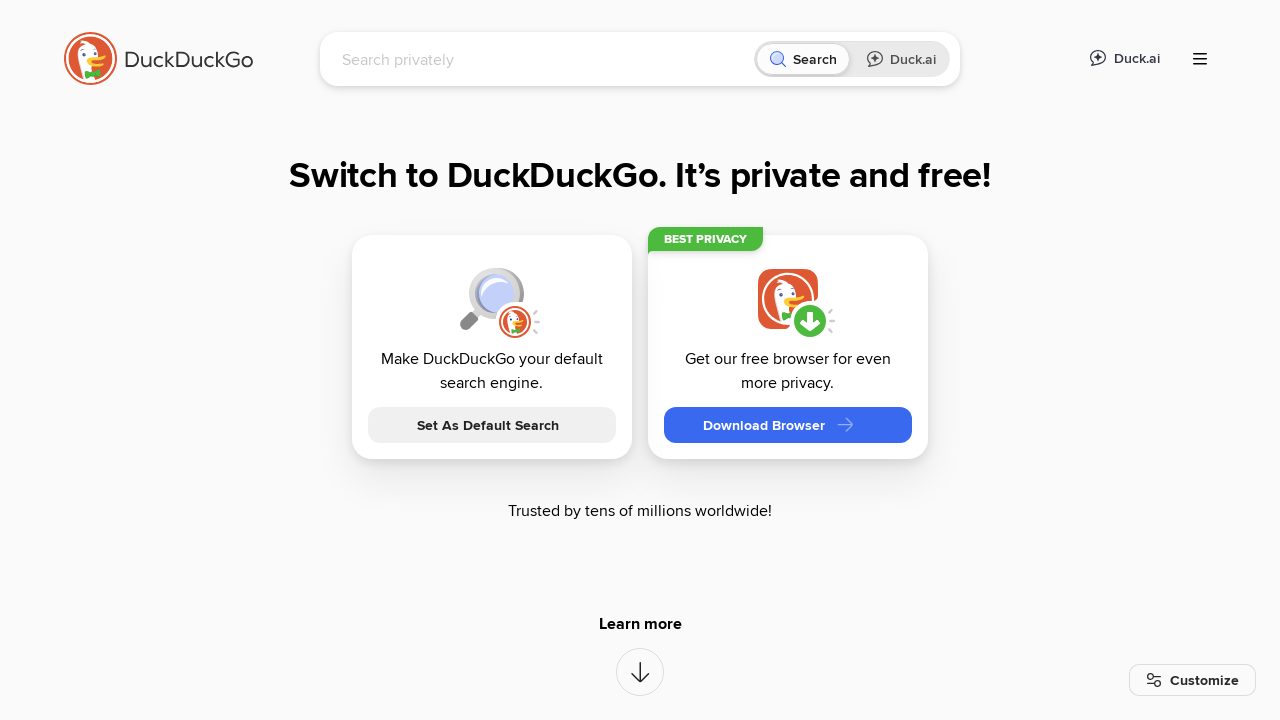

Search input field is present on the page
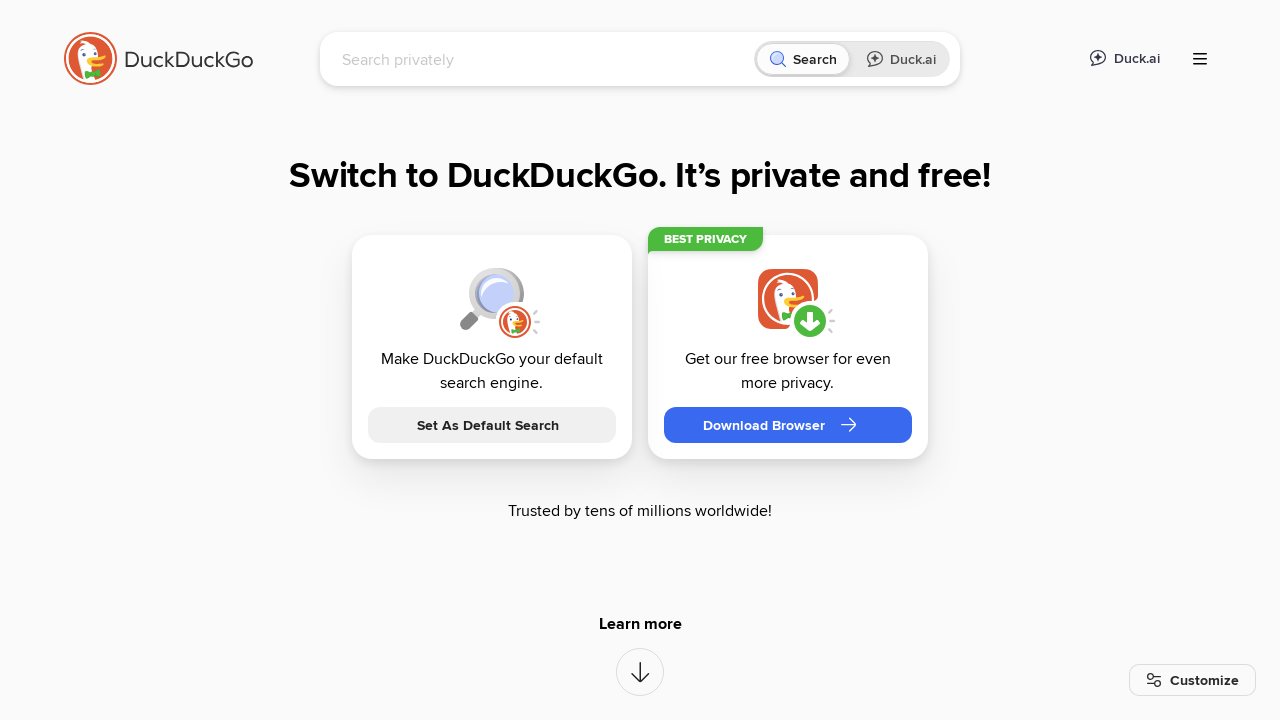

Filled search field with 'selenium' on input[name='q']
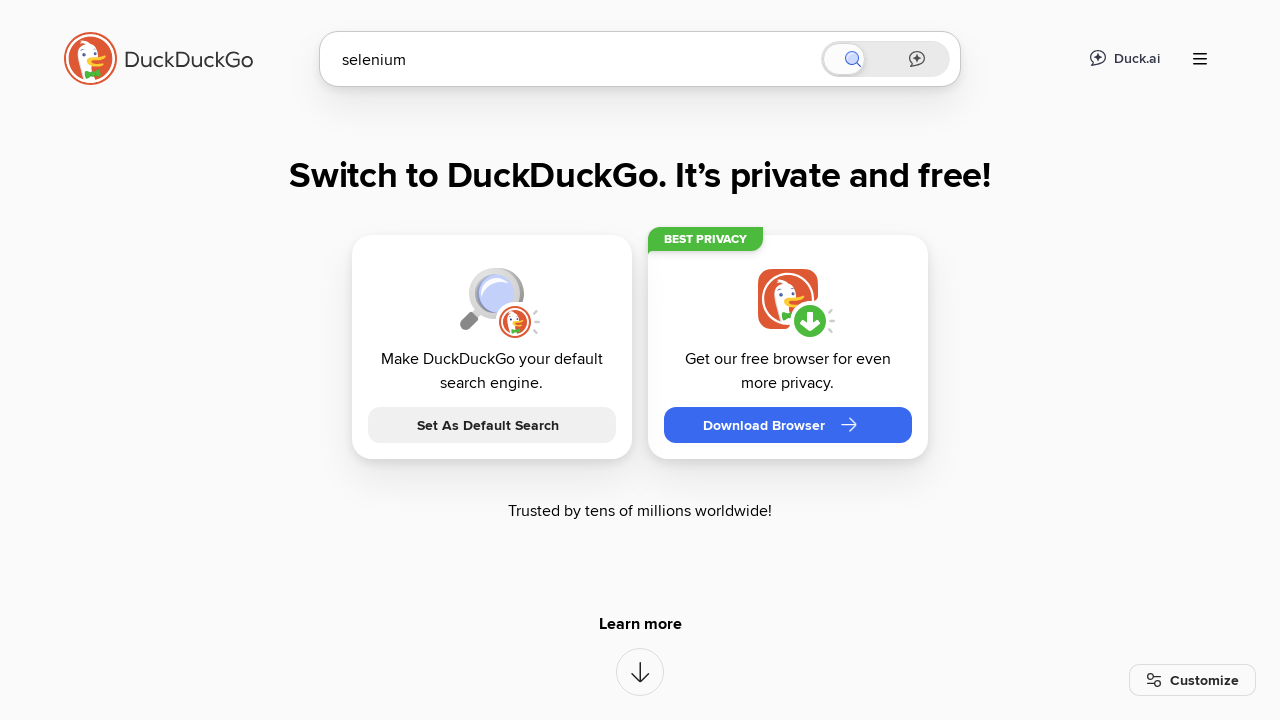

Pressed Enter to submit the search query on input[name='q']
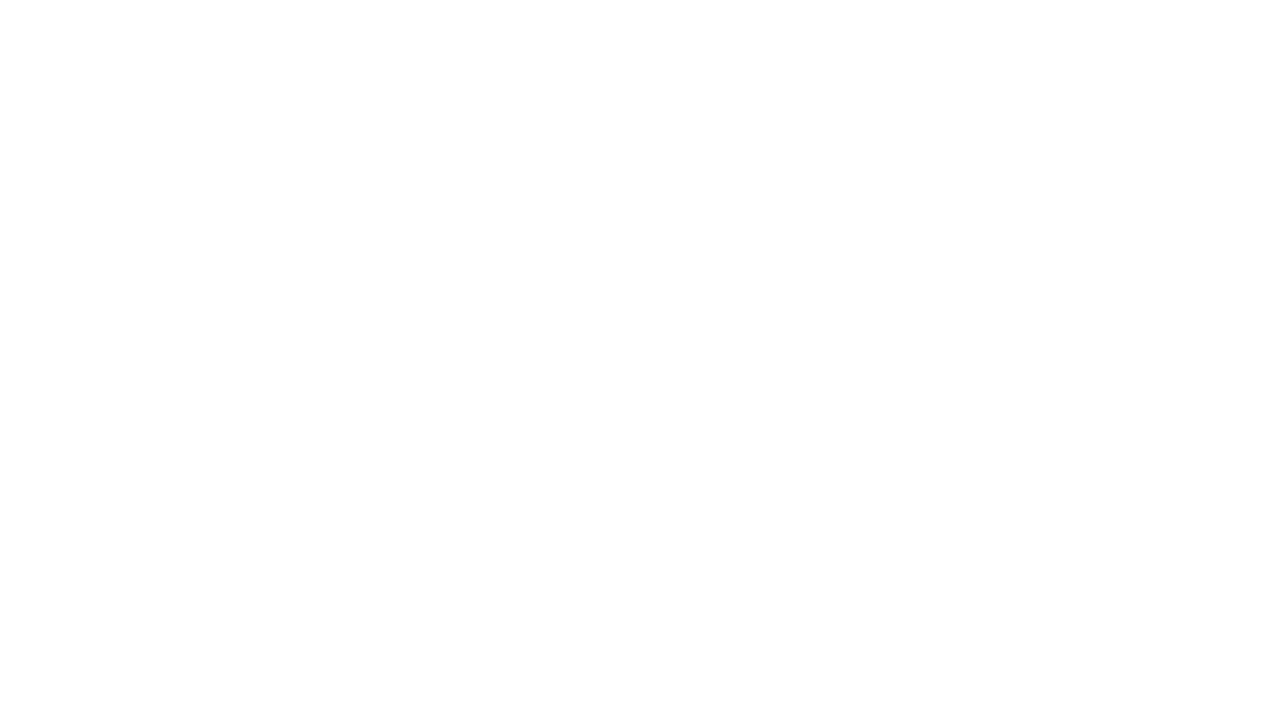

Search results page loaded with 'selenium' in the search field
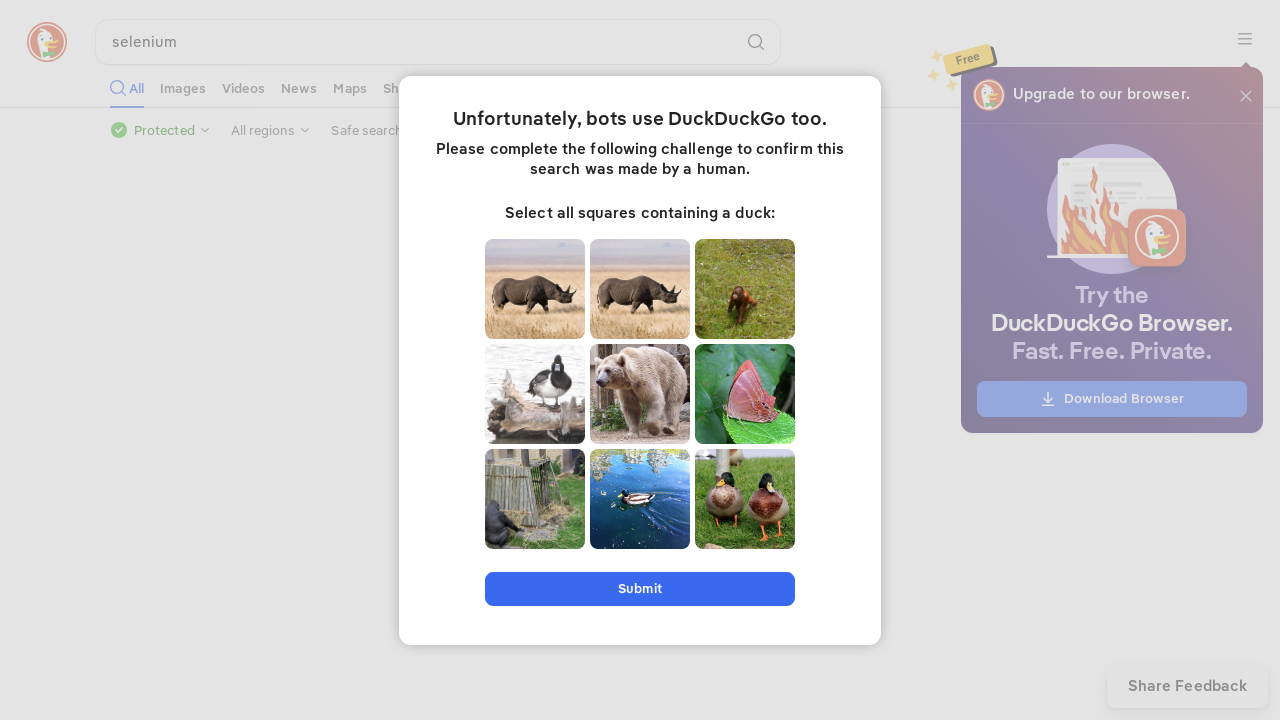

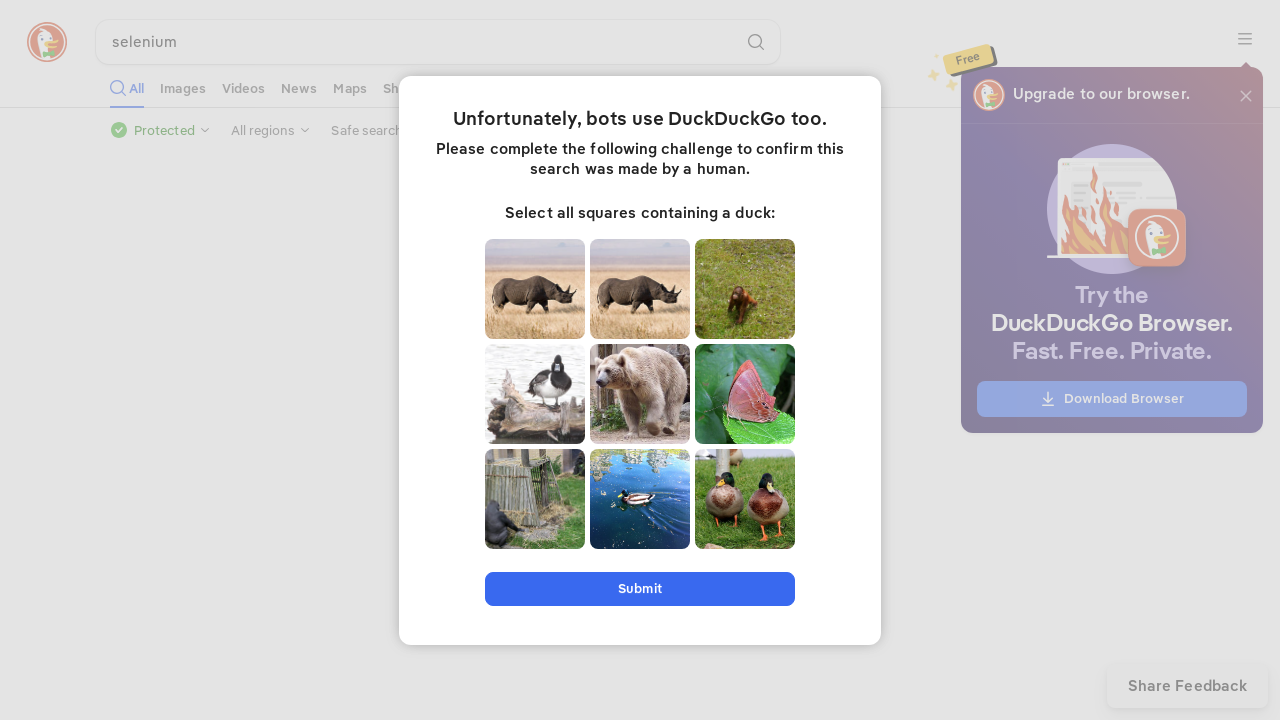